Tests JavaScript execution on 12306 railway booking site by setting a train date value via JavaScript and retrieving it

Starting URL: https://www.12306.cn/index/

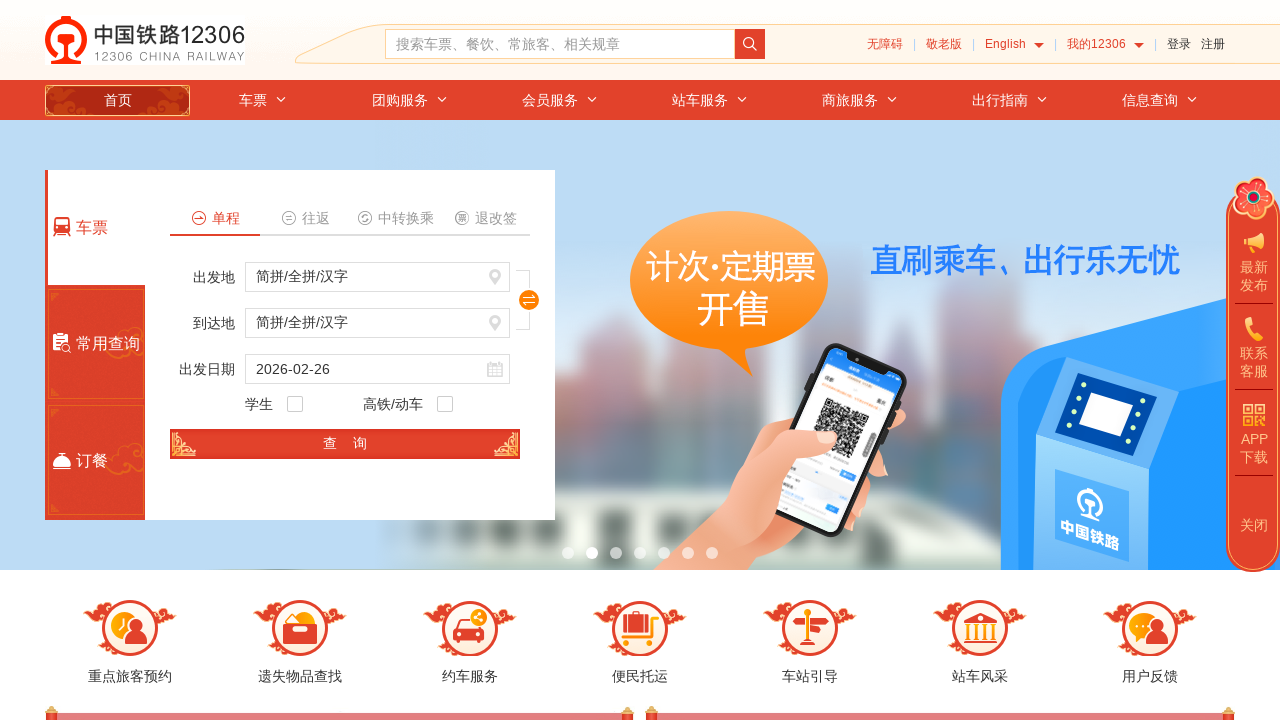

Executed JavaScript to set train date value to 2022-12-21
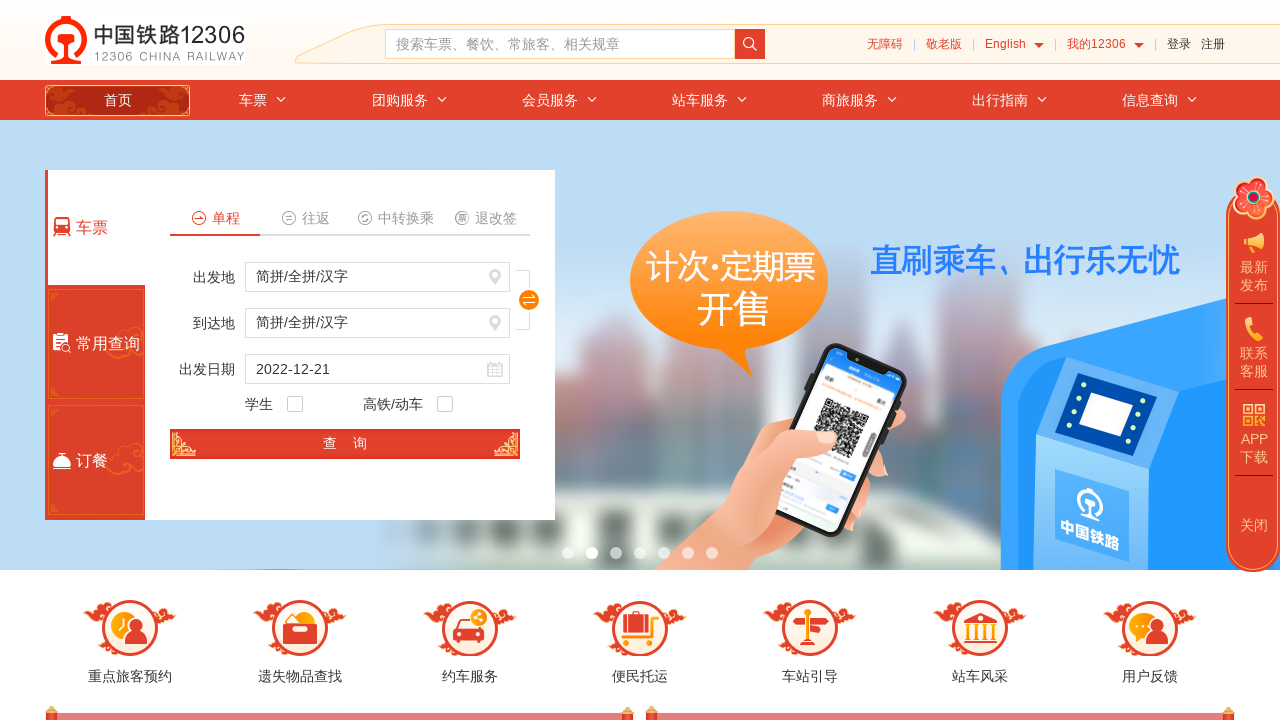

Retrieved train date value via JavaScript
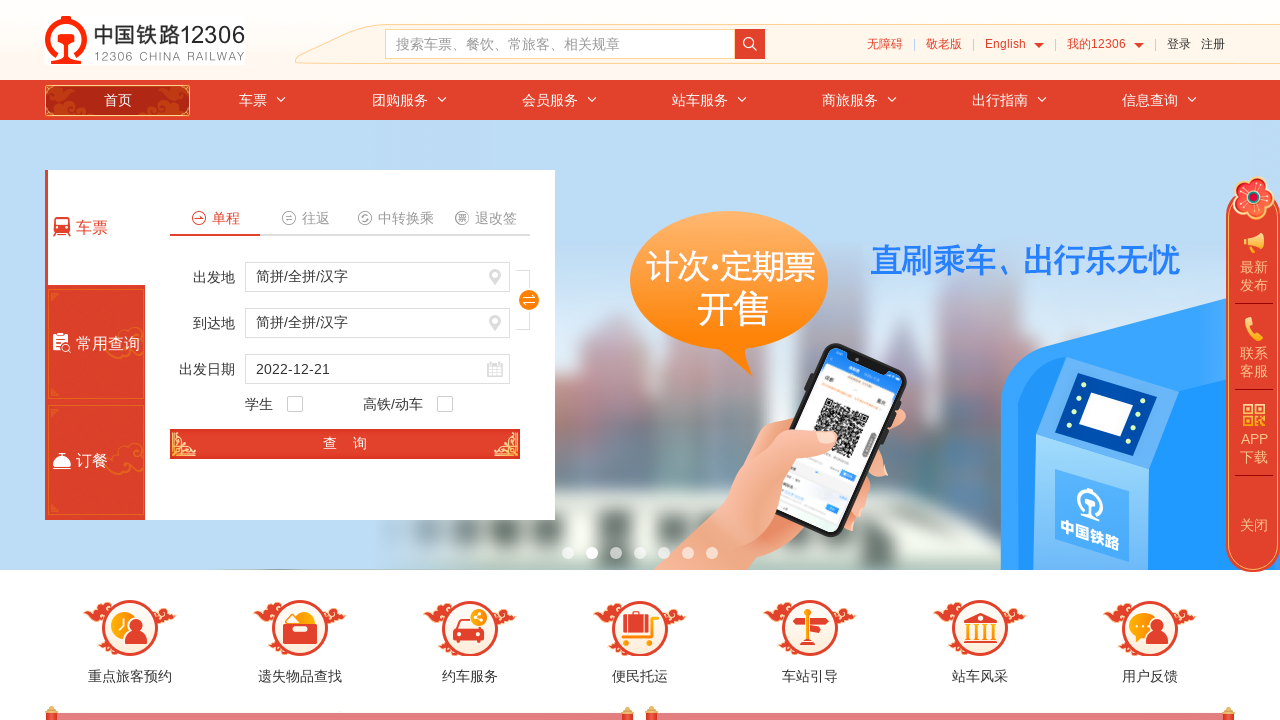

Verified train date value: 2022-12-21
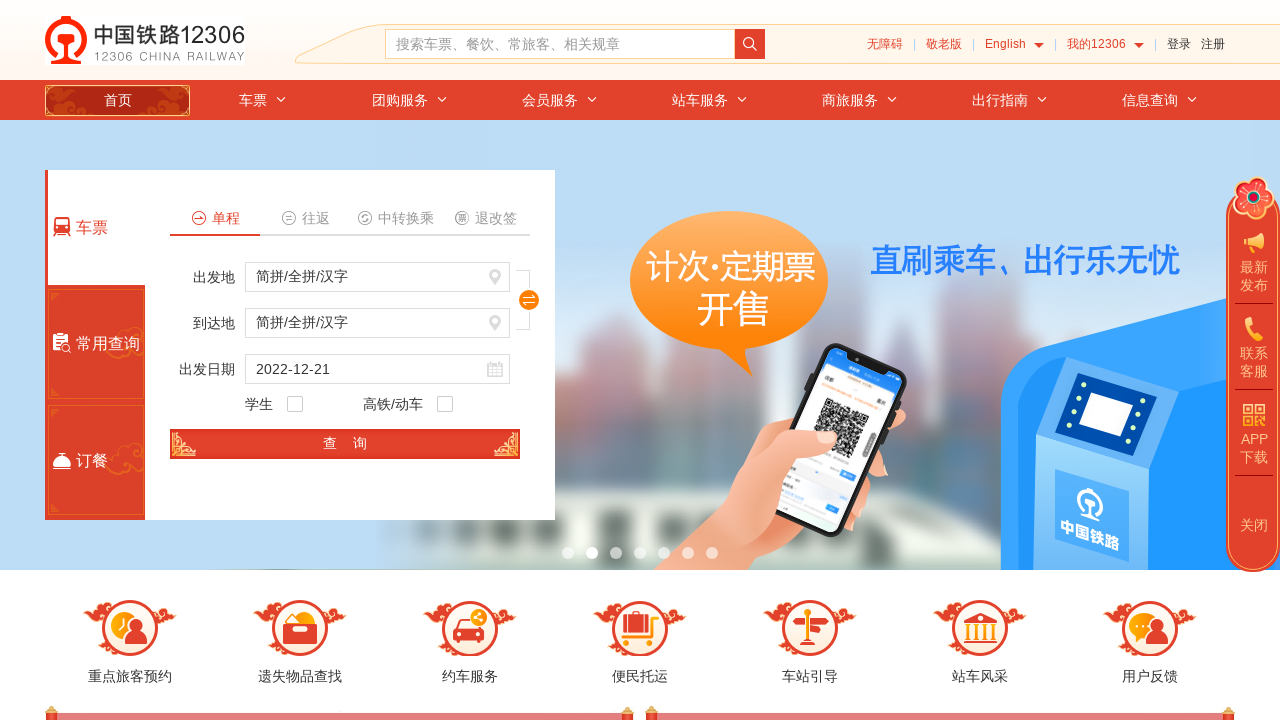

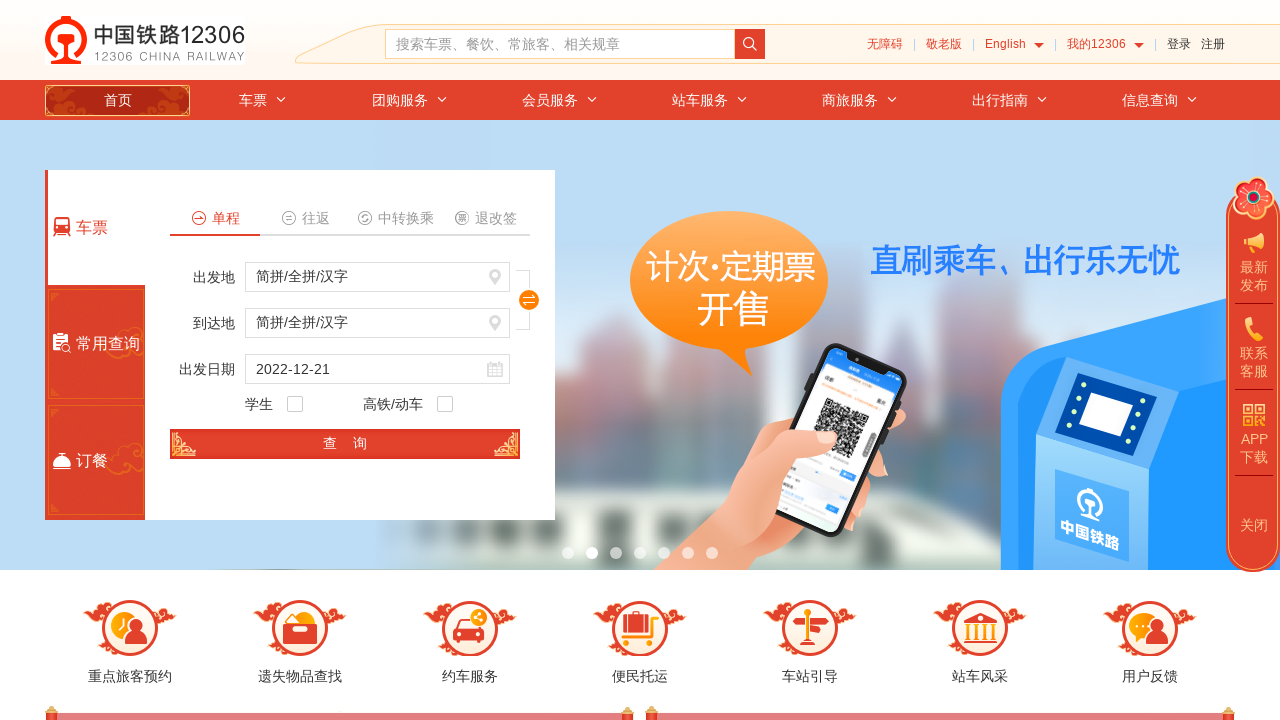